Tests interaction with shadow DOM elements by filling form fields inside open and closed shadow roots using JavaScript execution

Starting URL: https://letcode.in/shadow

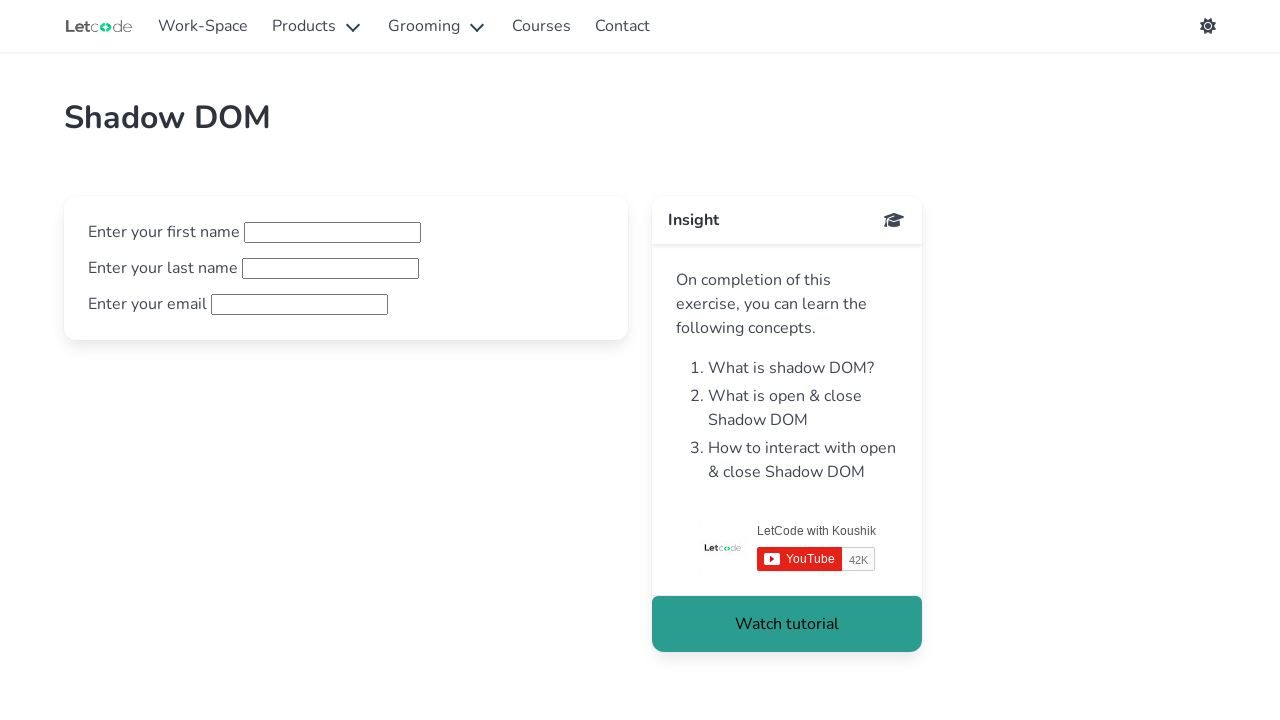

Filled fname field inside open shadow DOM with 'erks' using JavaScript
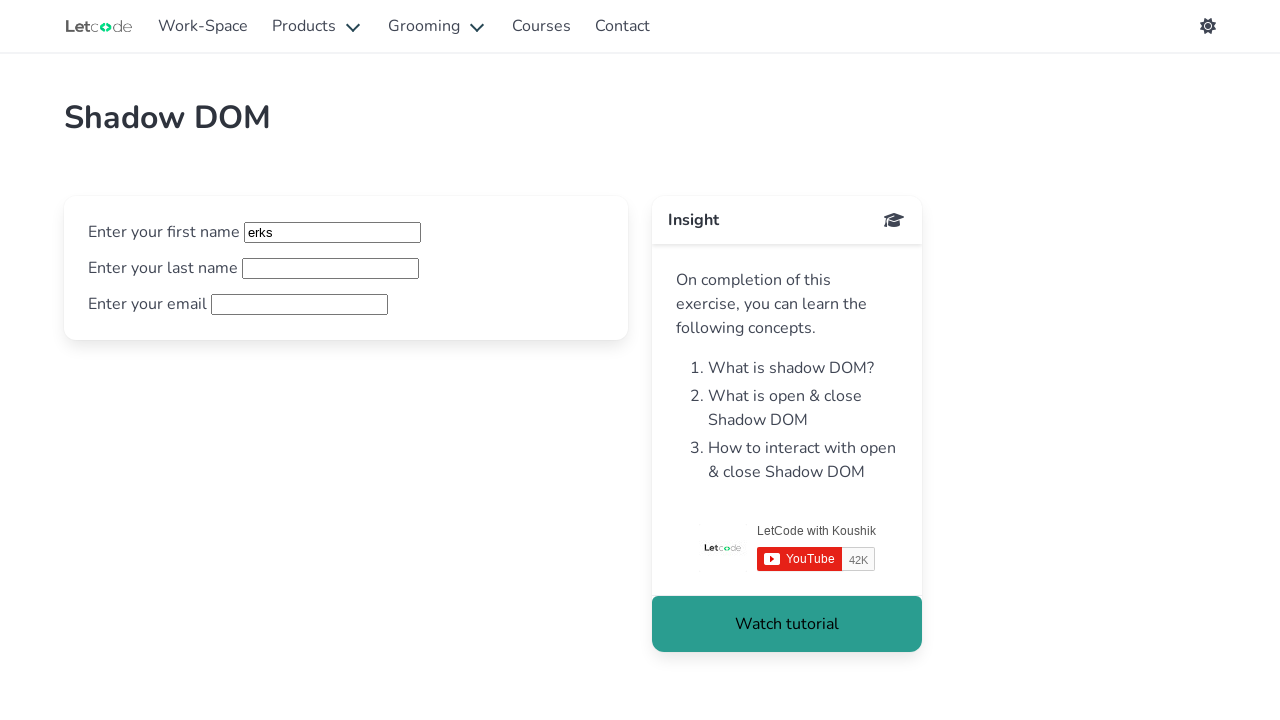

Filled lname field inside closed shadow DOM with 'ozzz' using JavaScript
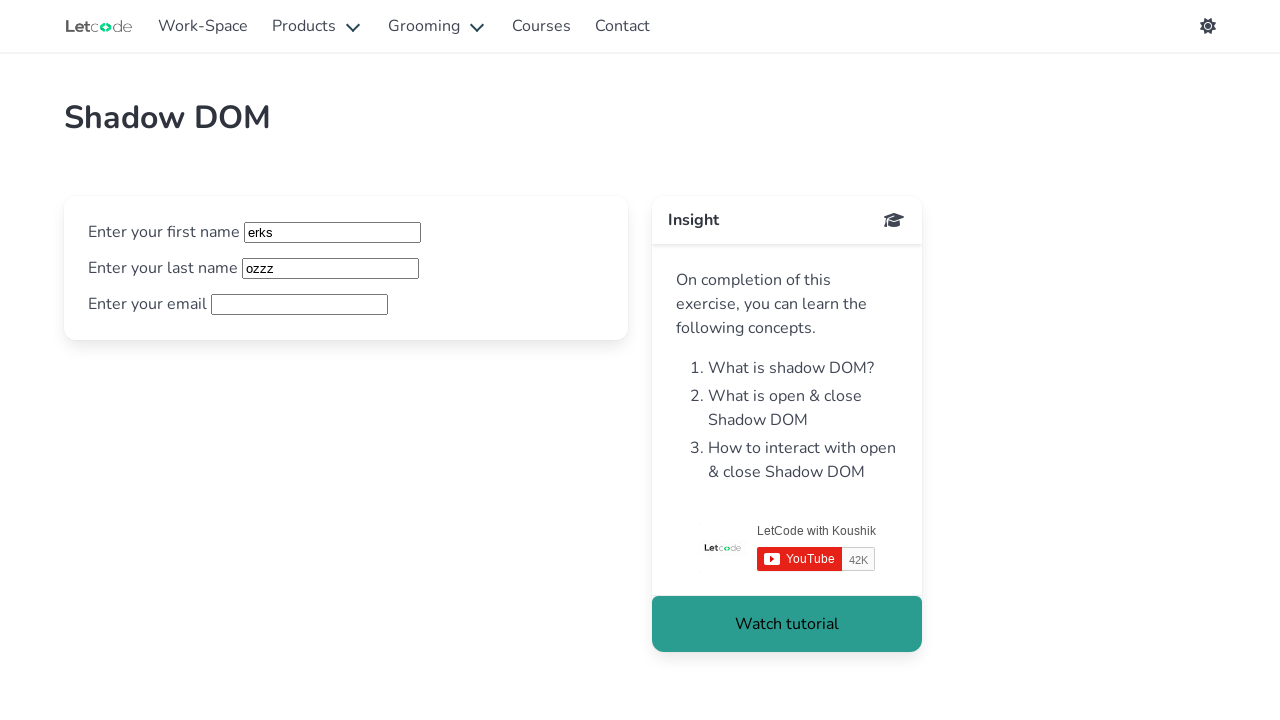

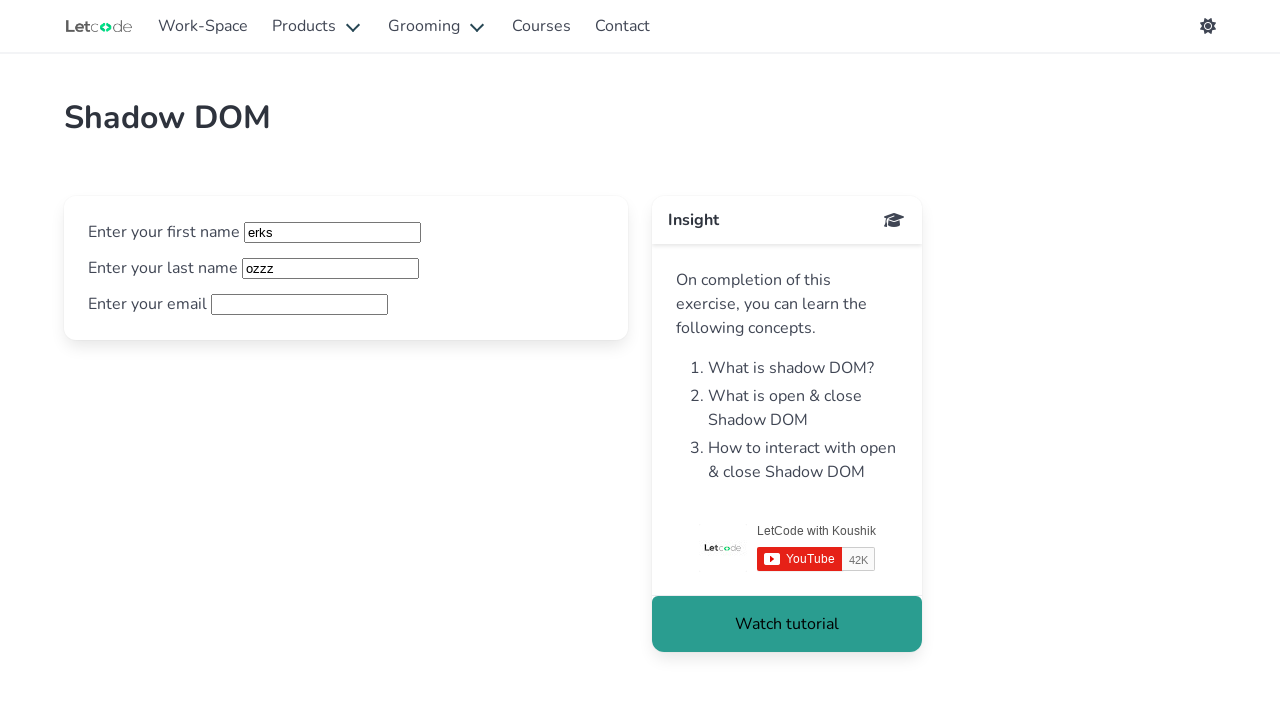